Tests dynamic element behavior by waiting for a button to become enabled/clickable after a delay, then clicking it. This demonstrates handling of elements that change state over time.

Starting URL: https://demoqa.com/dynamic-properties

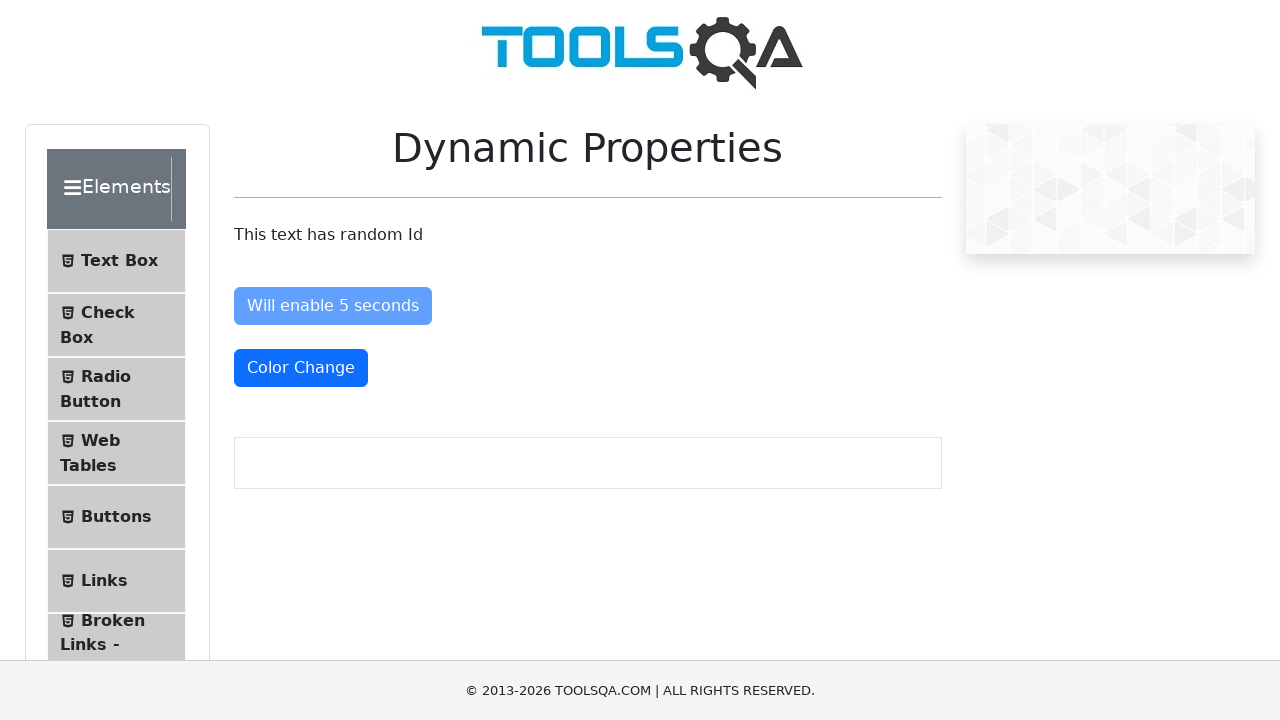

Waited for 'Enable After' button to become enabled (no longer disabled)
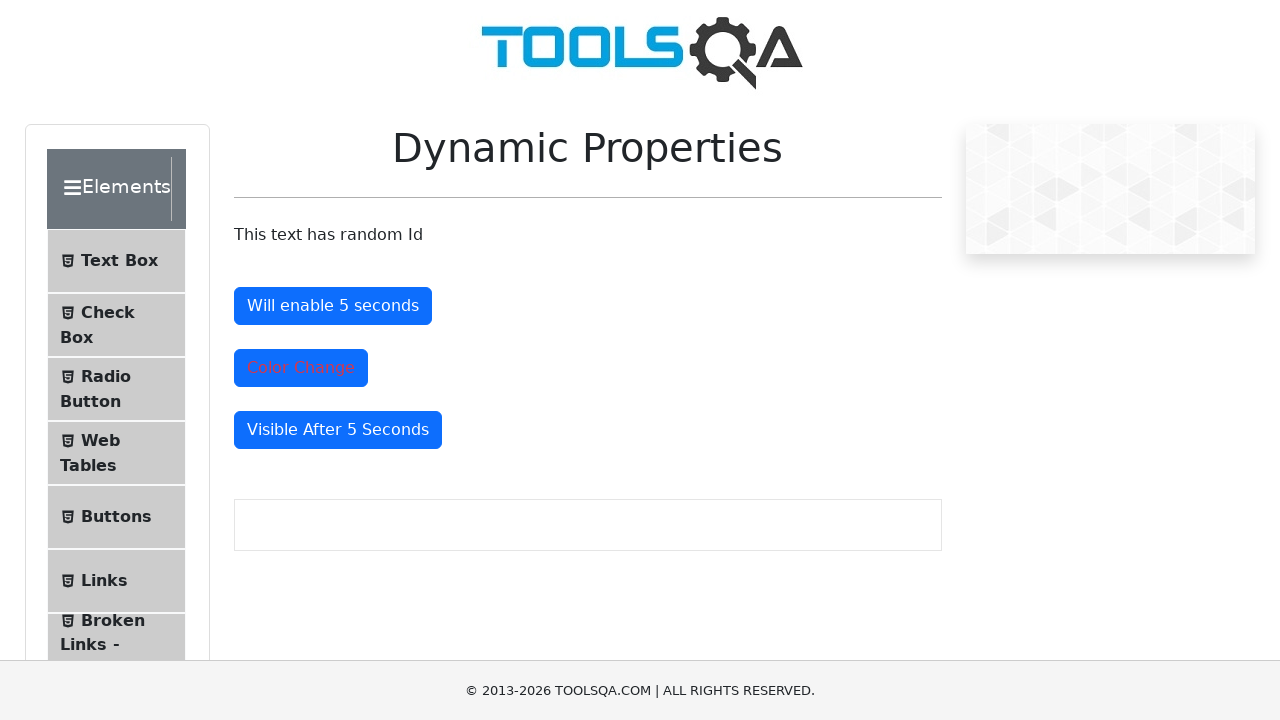

Clicked the 'Enable After' button after it became clickable at (333, 306) on #enableAfter
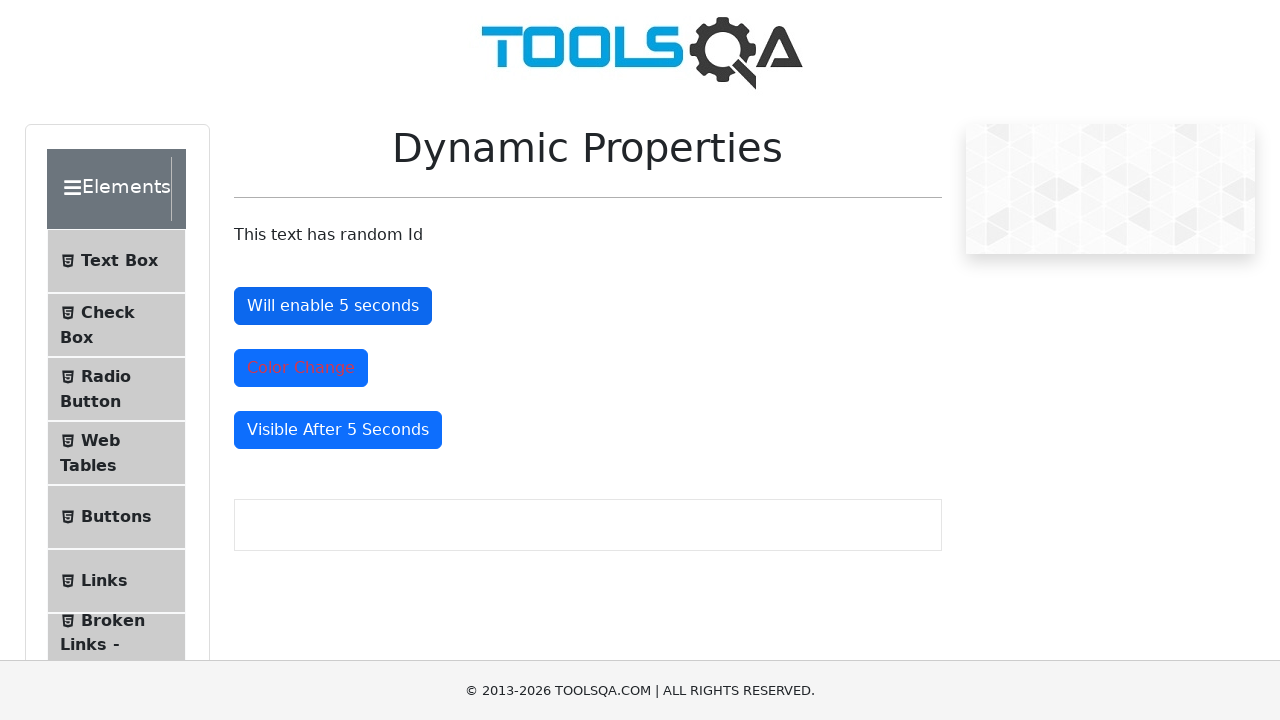

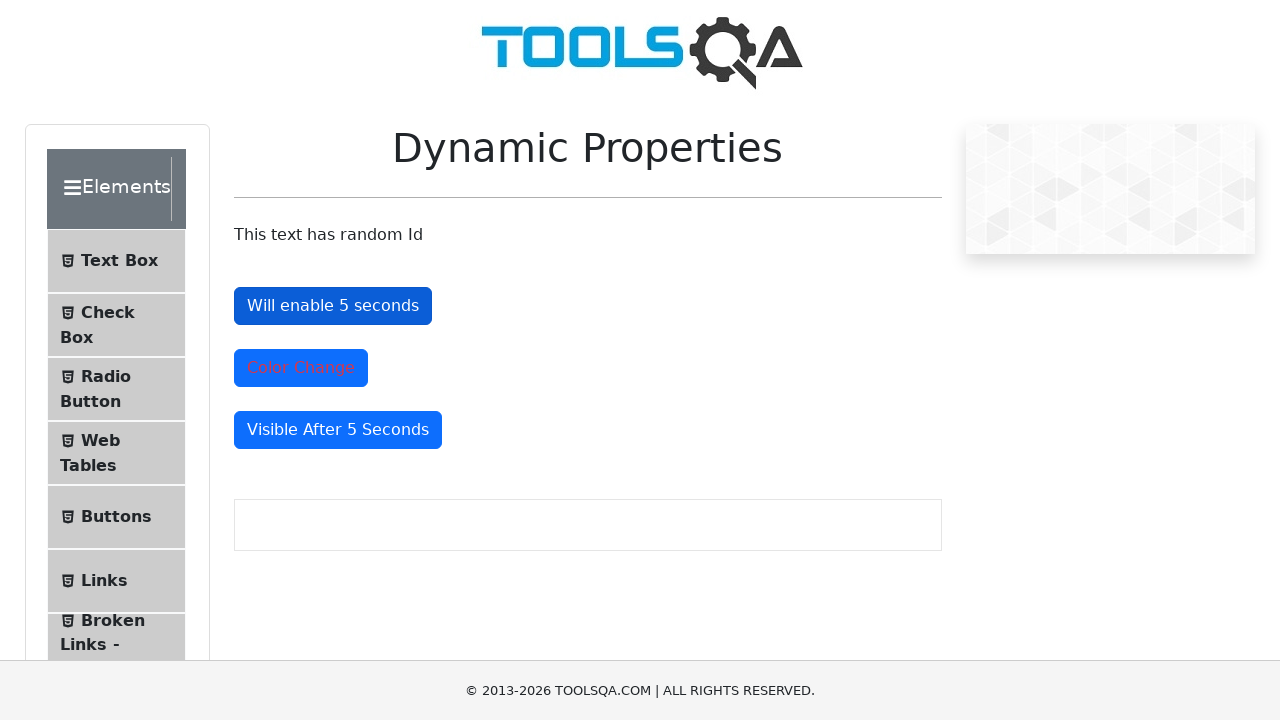